Tests marking all todo items as completed using the toggle all checkbox

Starting URL: https://demo.playwright.dev/todomvc

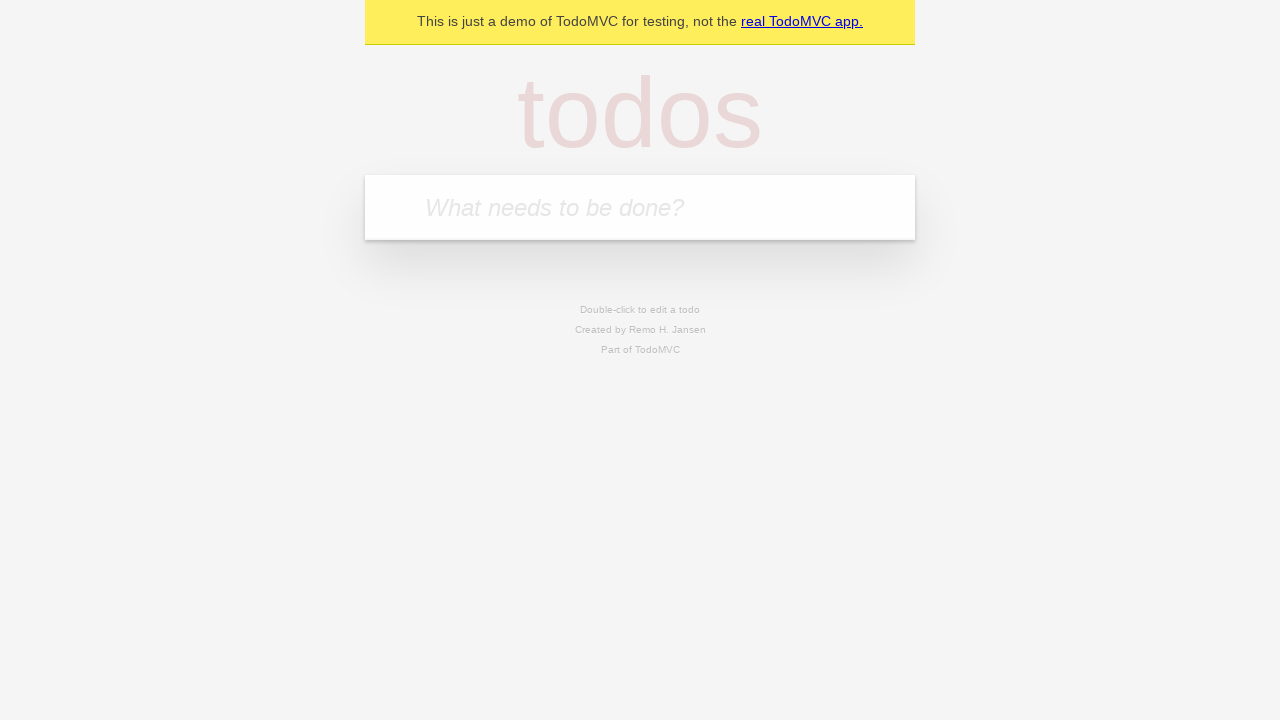

Located the 'What needs to be done?' input field
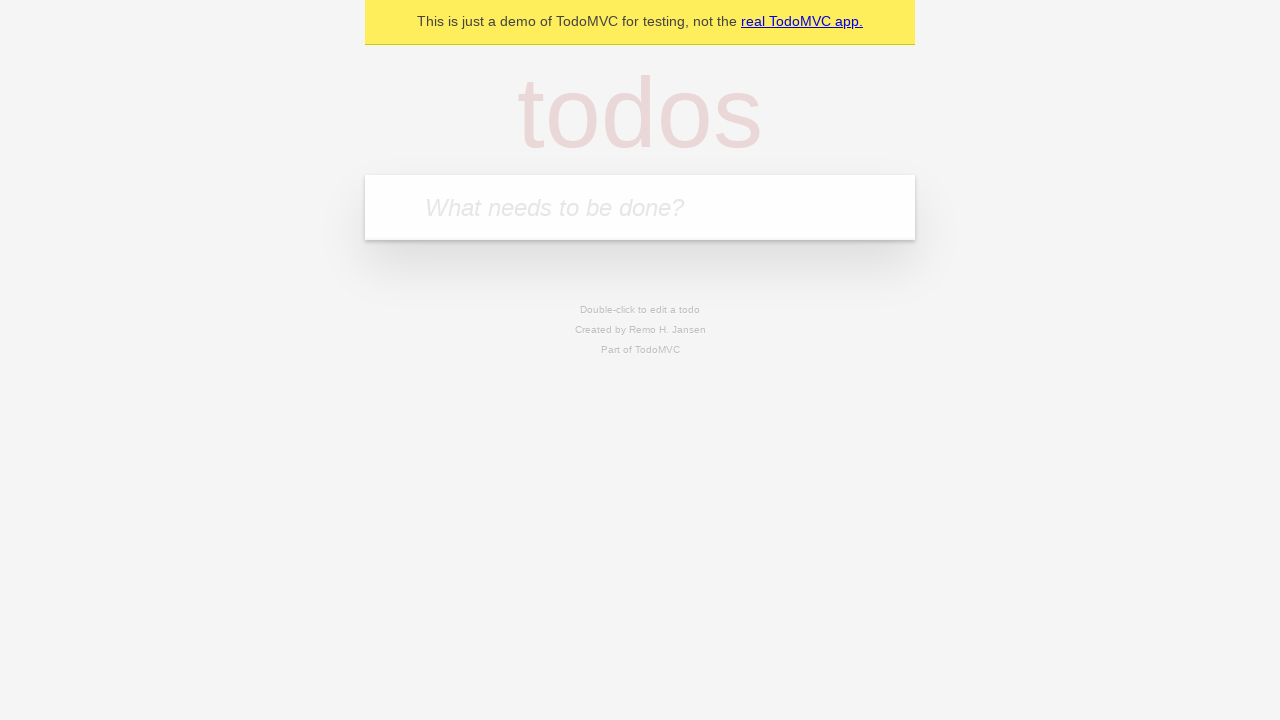

Filled todo input with 'buy some cheese' on internal:attr=[placeholder="What needs to be done?"i]
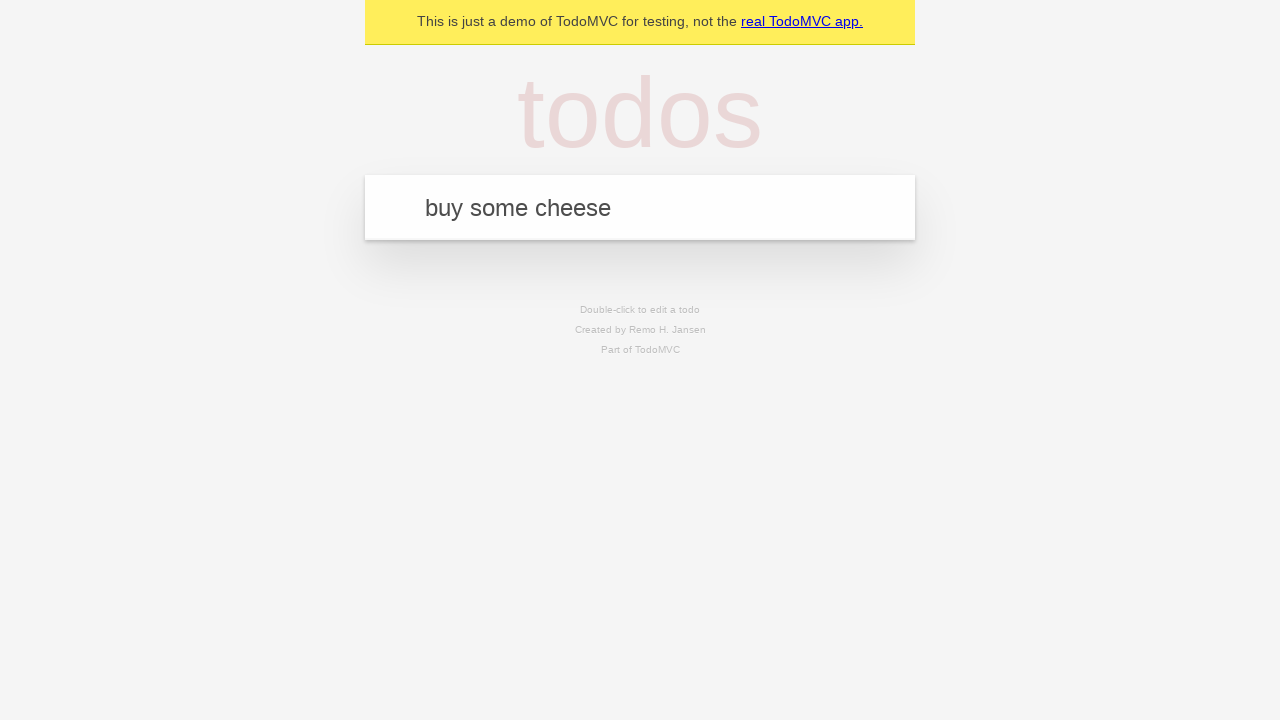

Pressed Enter to create todo item 'buy some cheese' on internal:attr=[placeholder="What needs to be done?"i]
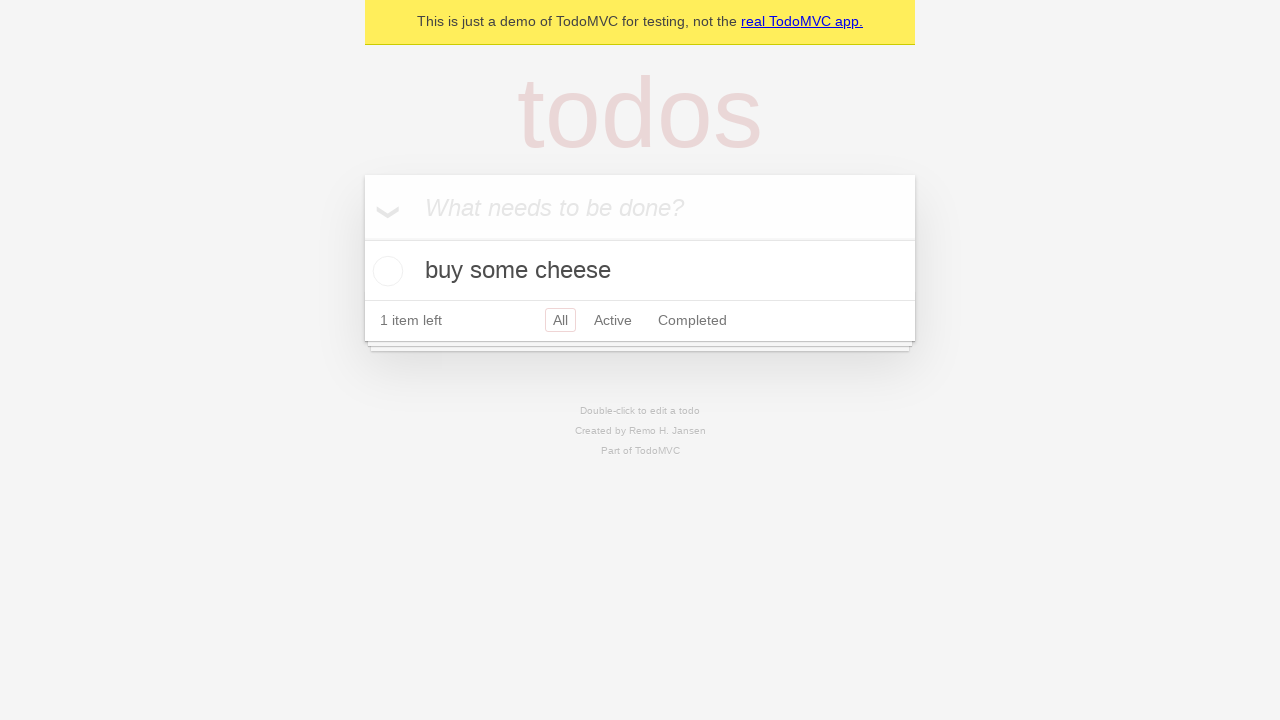

Filled todo input with 'feed the cat' on internal:attr=[placeholder="What needs to be done?"i]
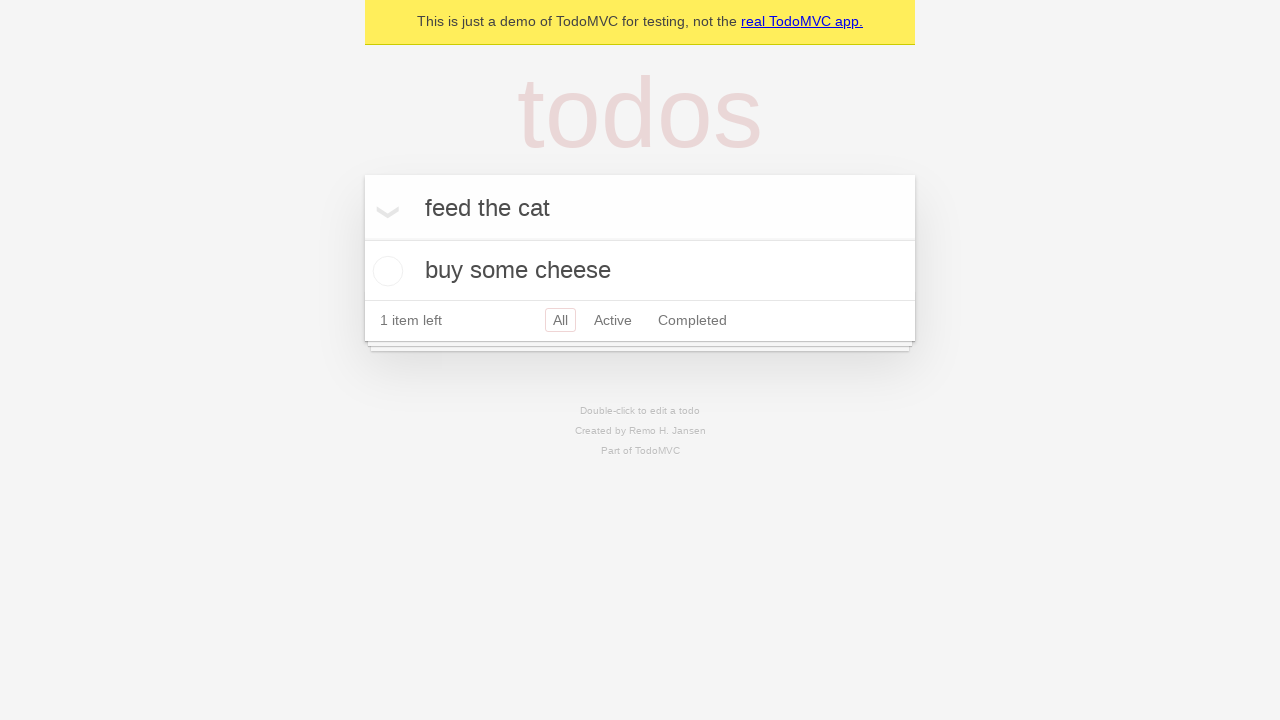

Pressed Enter to create todo item 'feed the cat' on internal:attr=[placeholder="What needs to be done?"i]
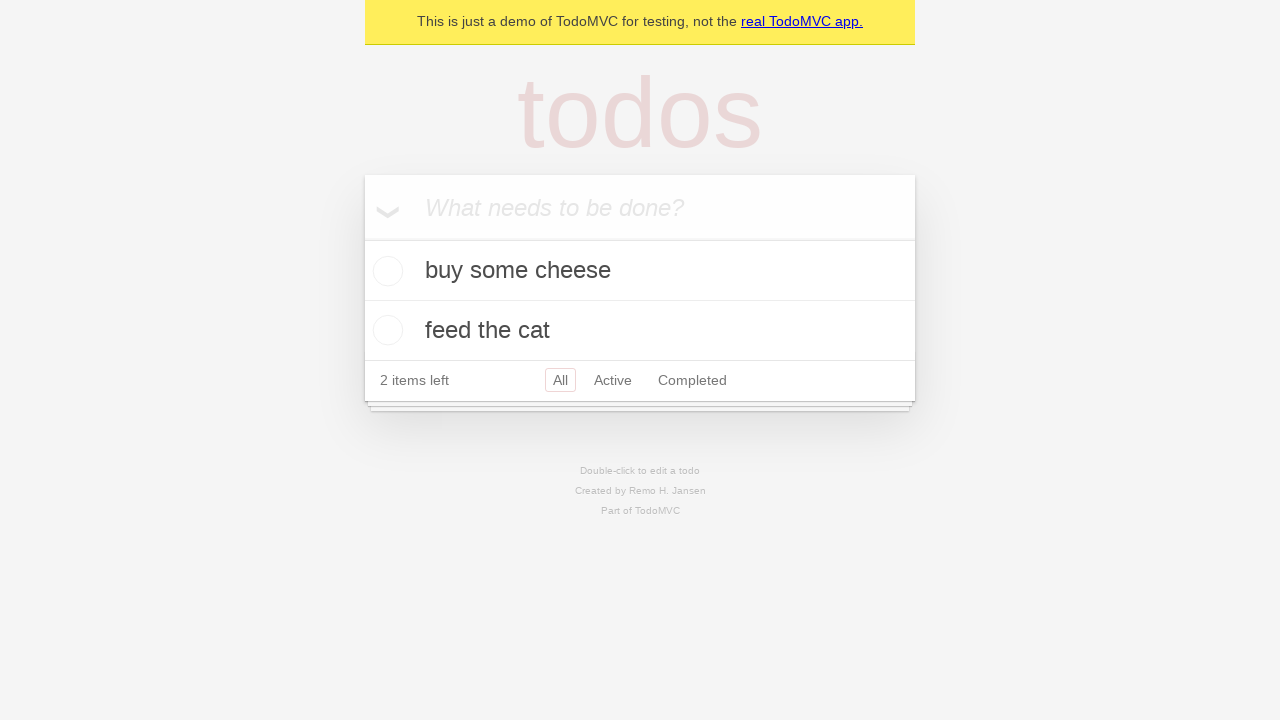

Filled todo input with 'book a doctors appointment' on internal:attr=[placeholder="What needs to be done?"i]
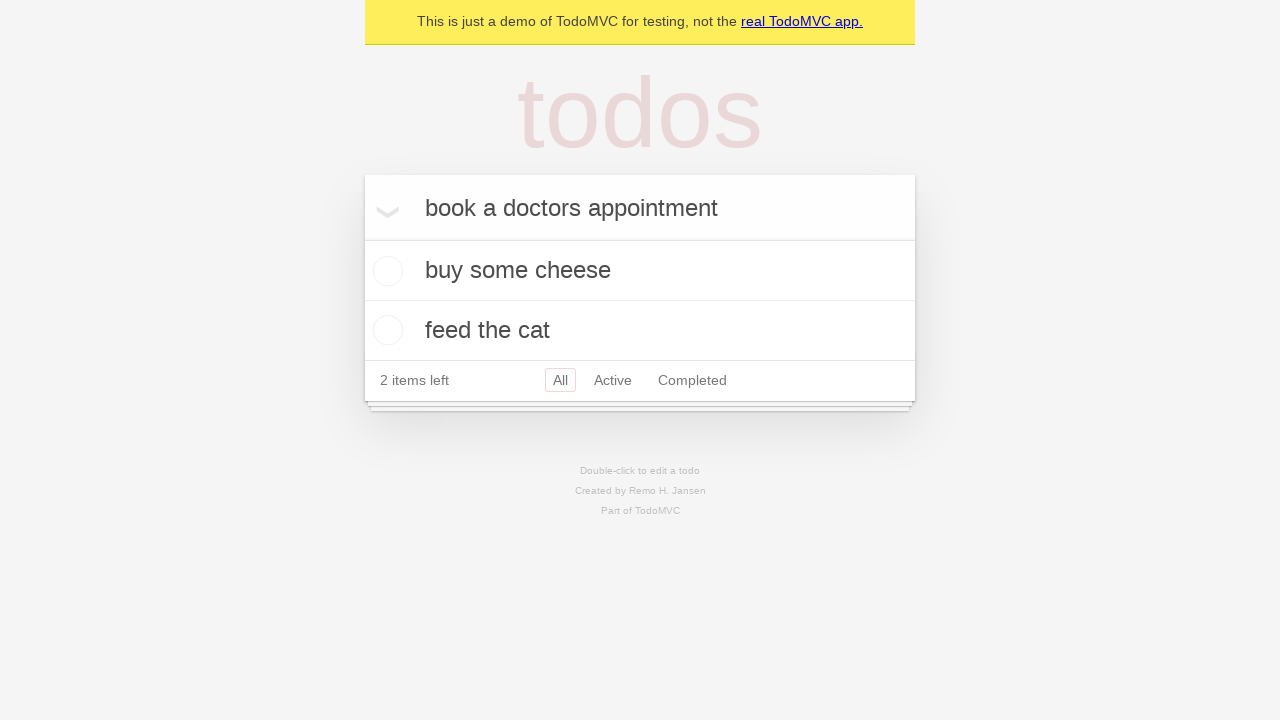

Pressed Enter to create todo item 'book a doctors appointment' on internal:attr=[placeholder="What needs to be done?"i]
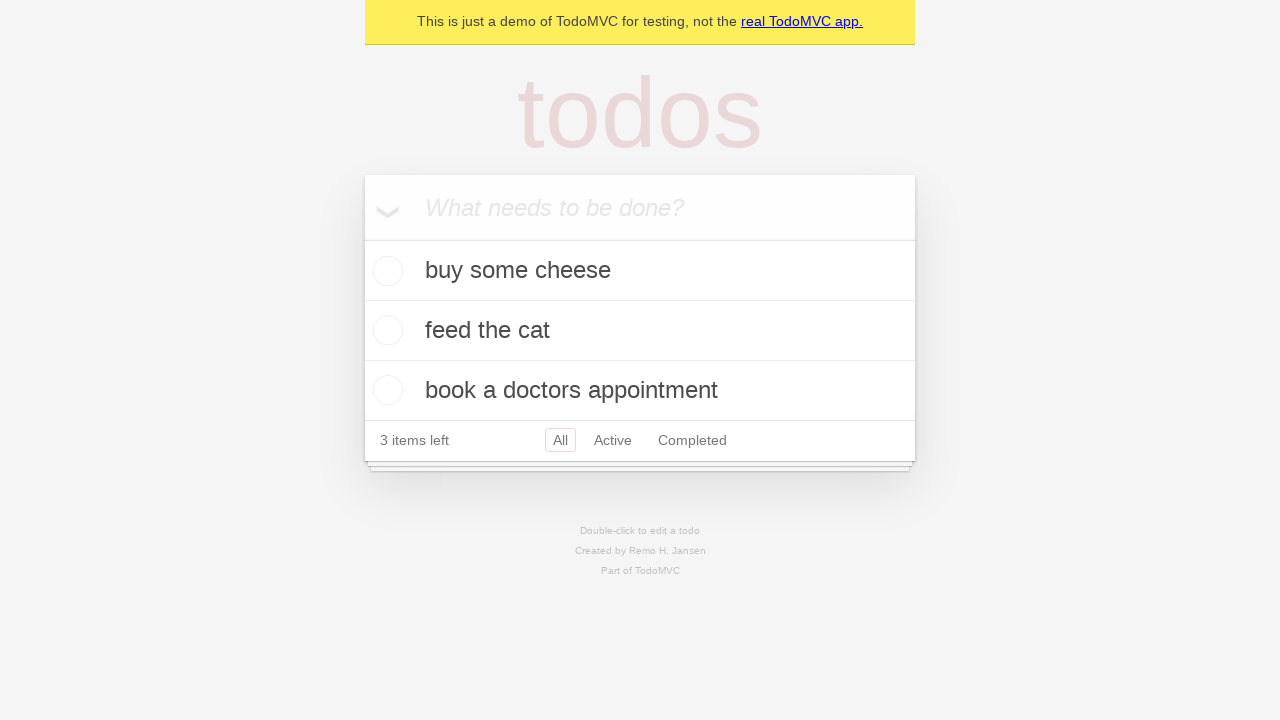

Clicked 'Mark all as complete' checkbox to mark all items as completed at (362, 238) on internal:label="Mark all as complete"i
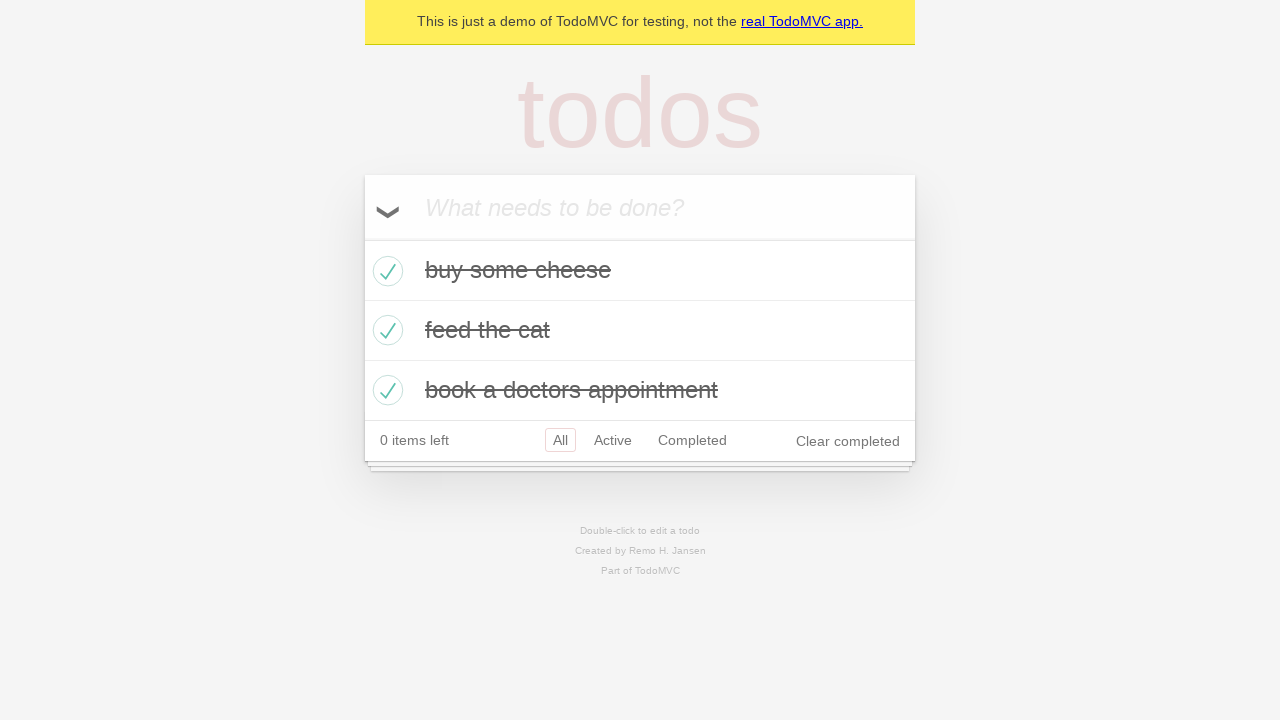

Waited for all todo items to be marked as completed
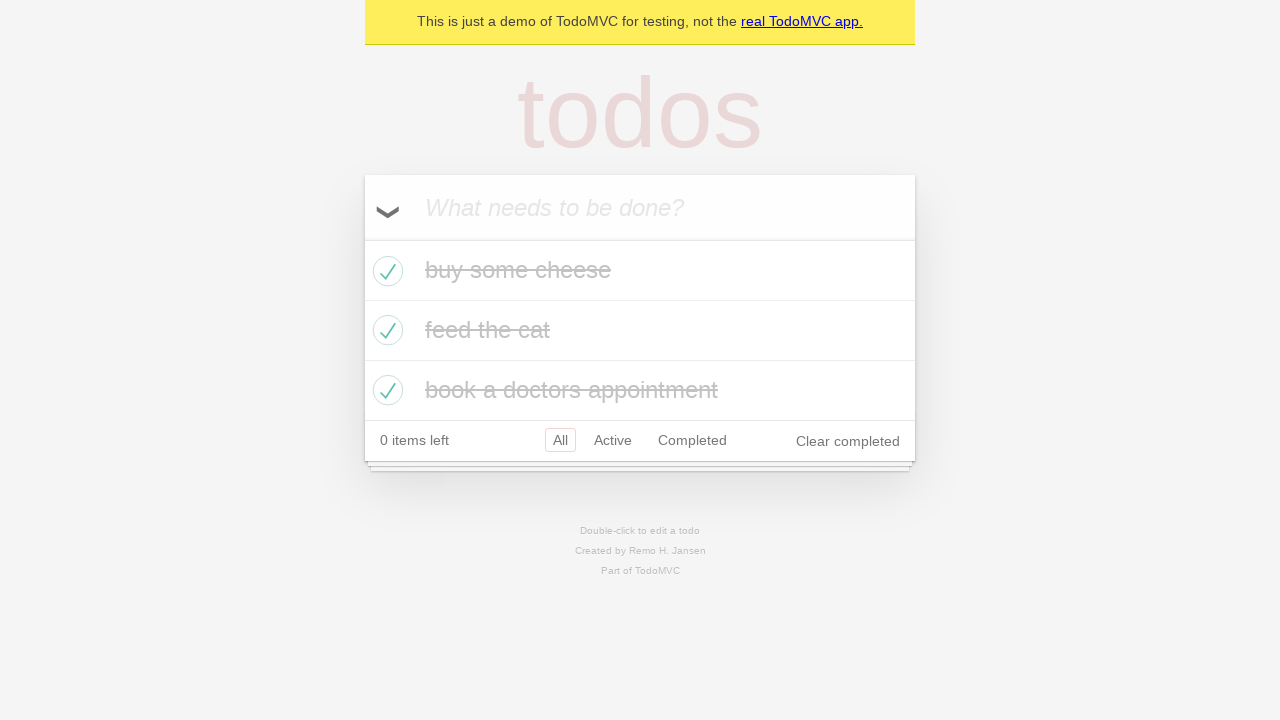

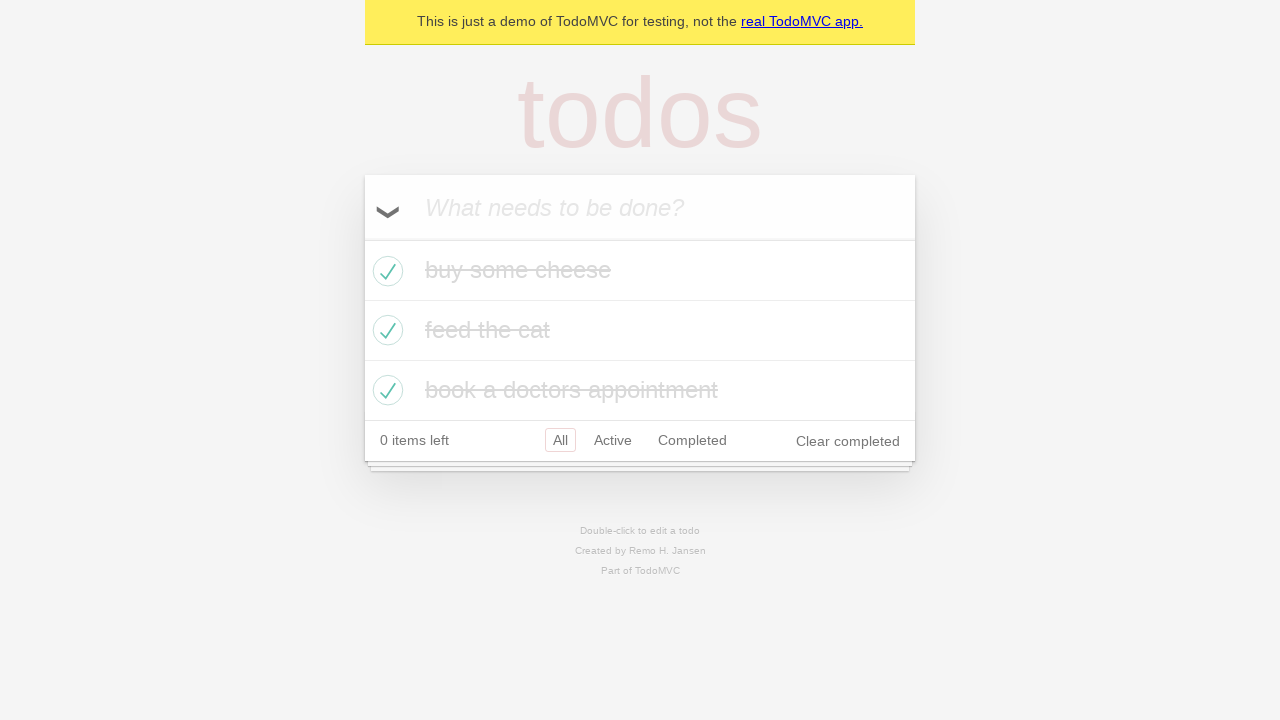